Tests finding a link by partial text (a calculated number), clicking it, then filling out a form with personal information (first name, last name, city, country) and submitting it.

Starting URL: http://suninjuly.github.io/find_link_text

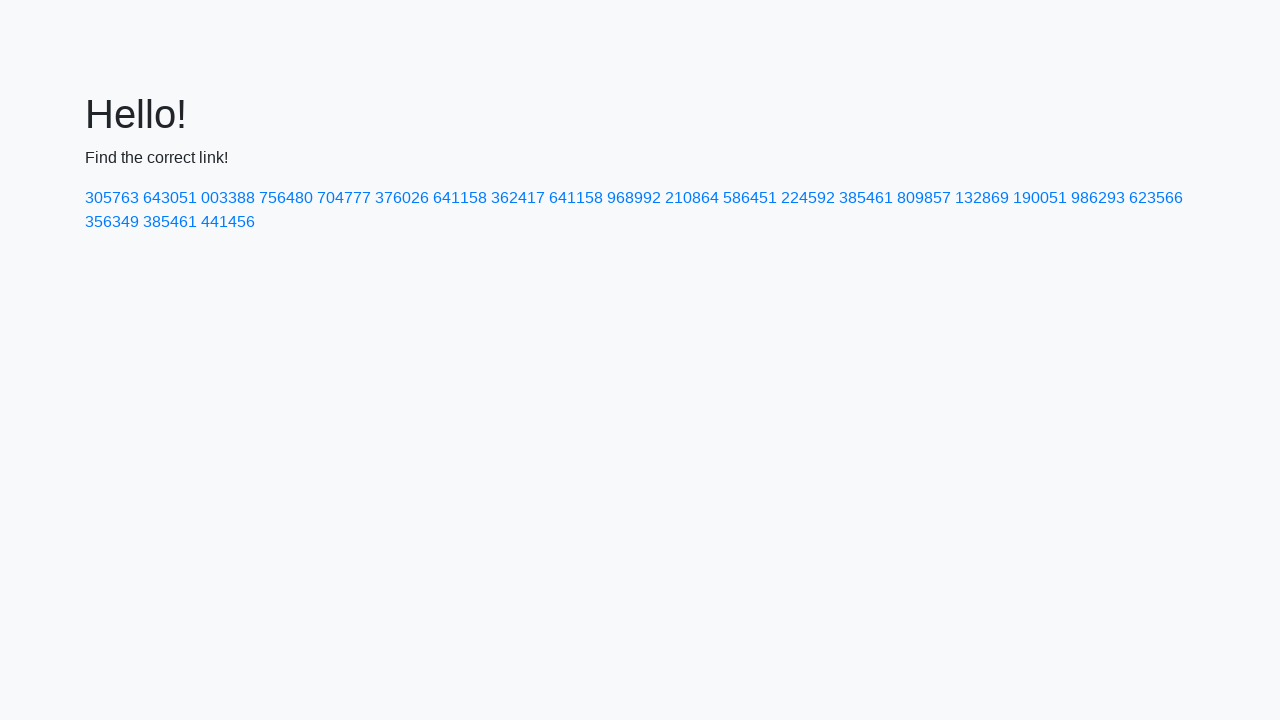

Clicked link with calculated text '224592' at (808, 198) on a:has-text('224592')
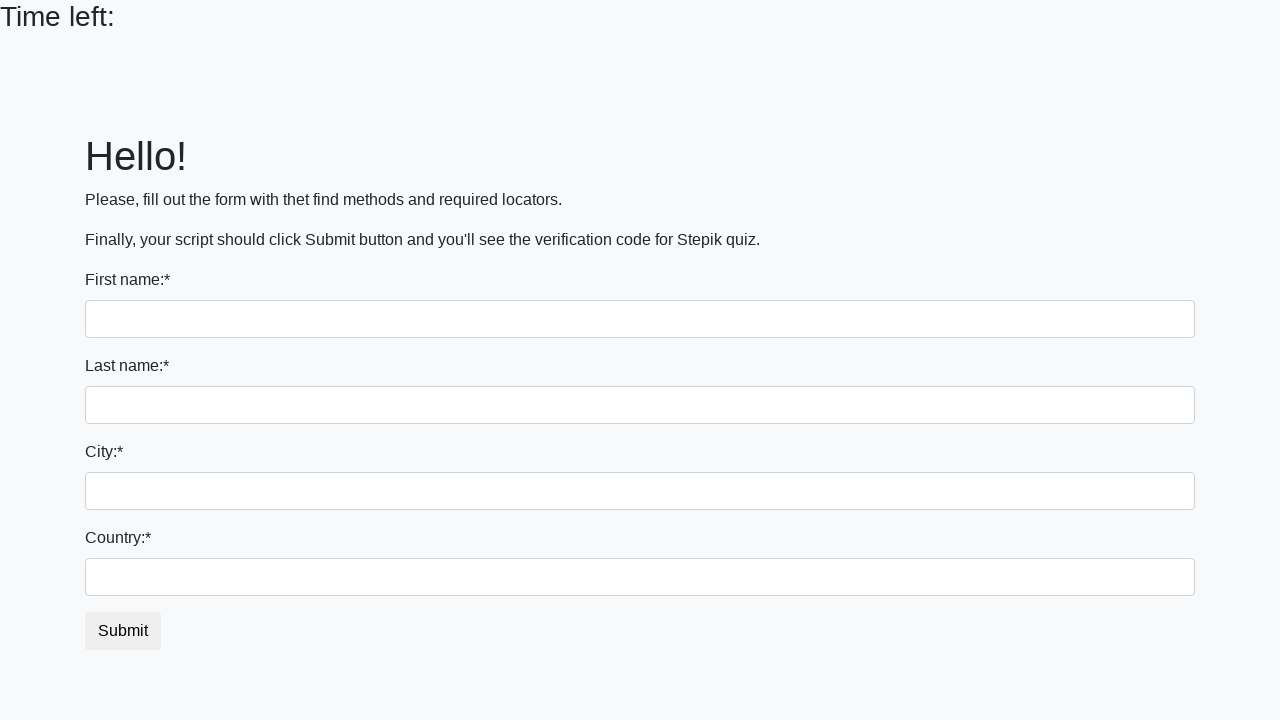

Filled first name field with 'Ivan' on input[name='first_name']
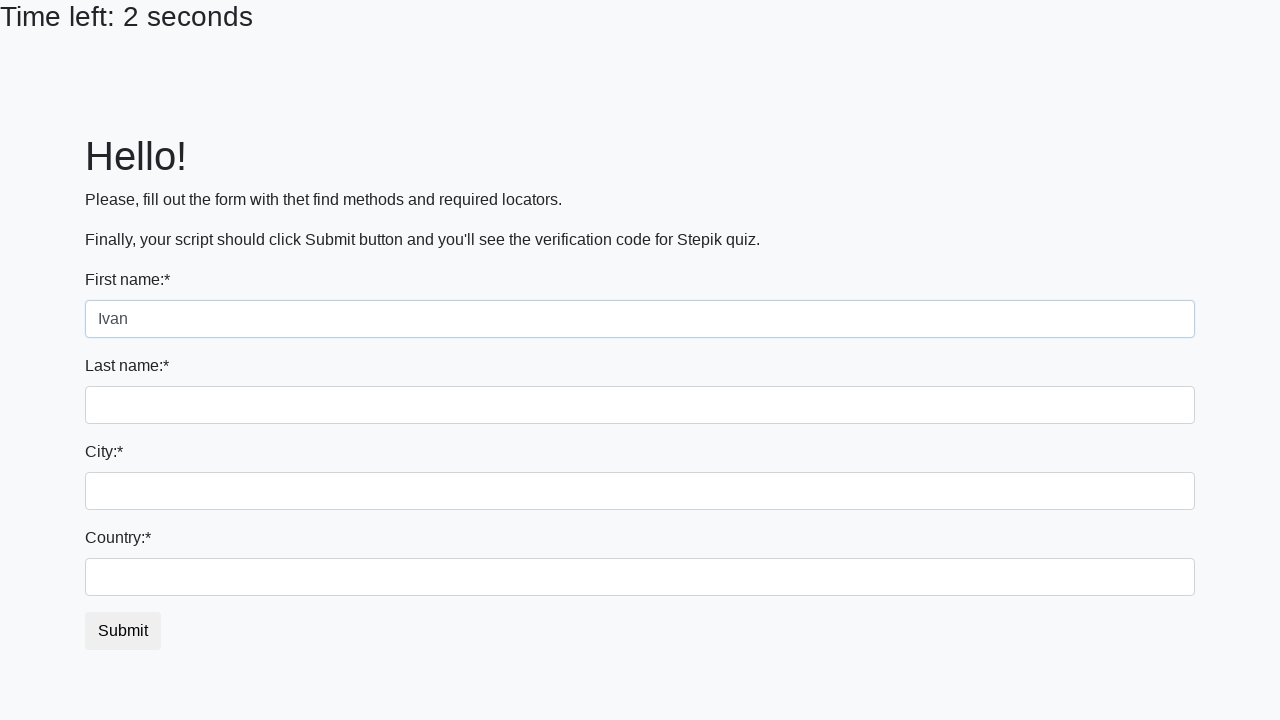

Filled last name field with 'Petrov' on input[name='last_name']
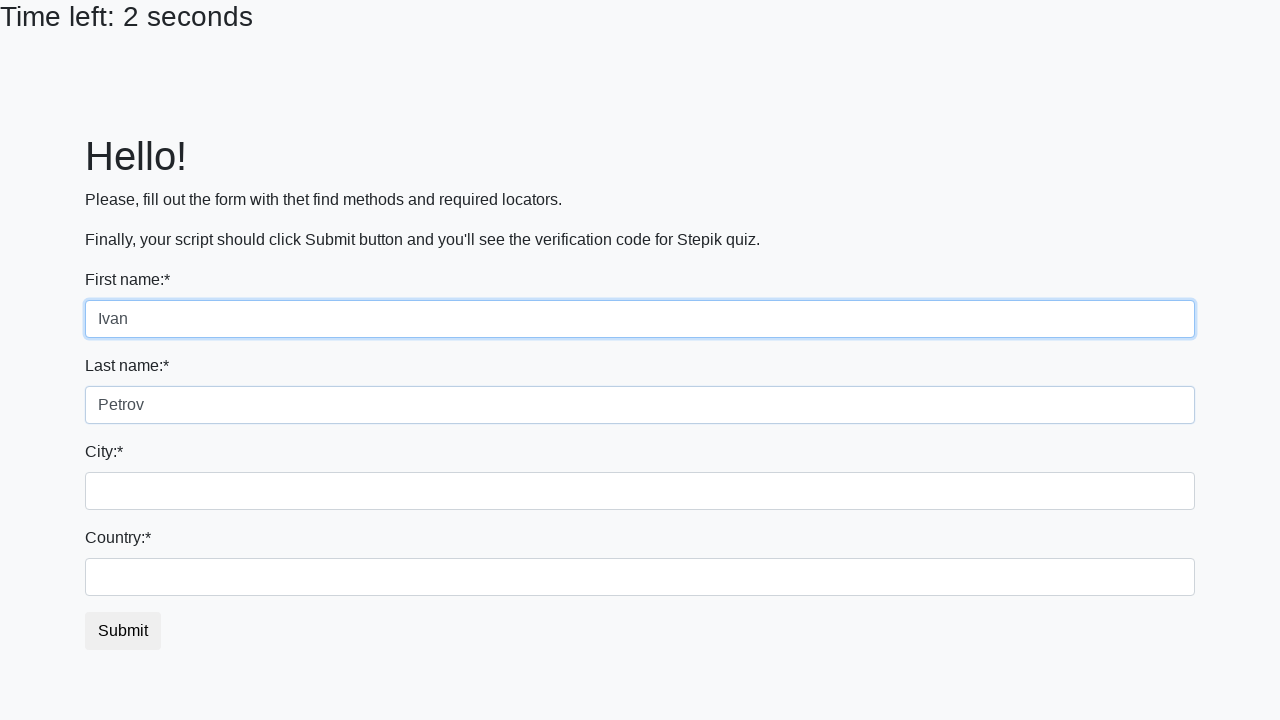

Filled city field with 'Smolensk' on .city
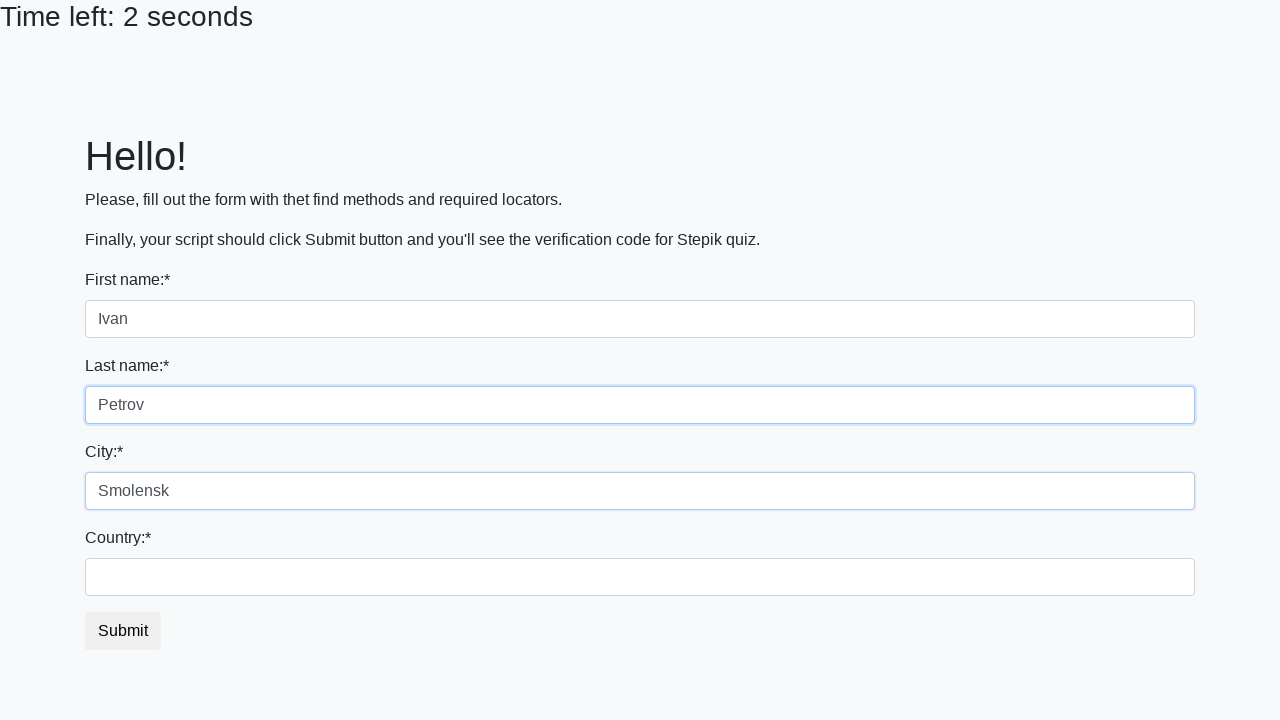

Filled country field with 'Russia' on #country
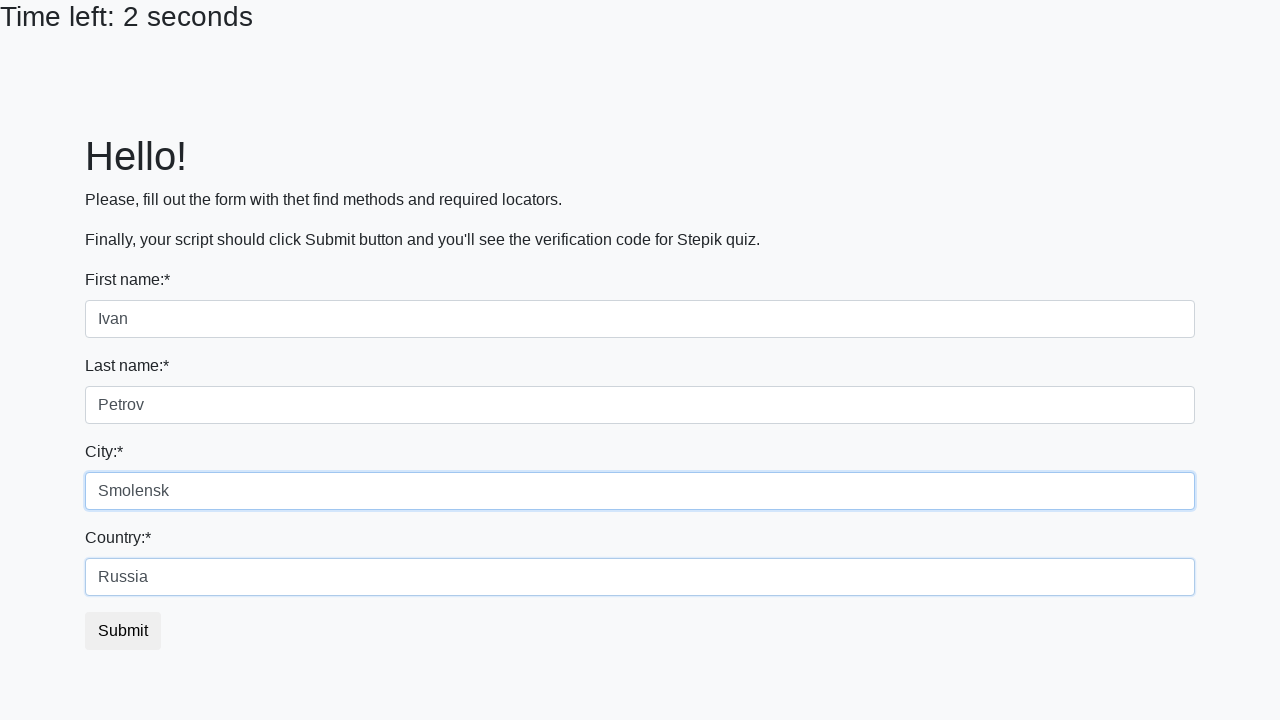

Clicked submit button to submit form at (123, 631) on .btn
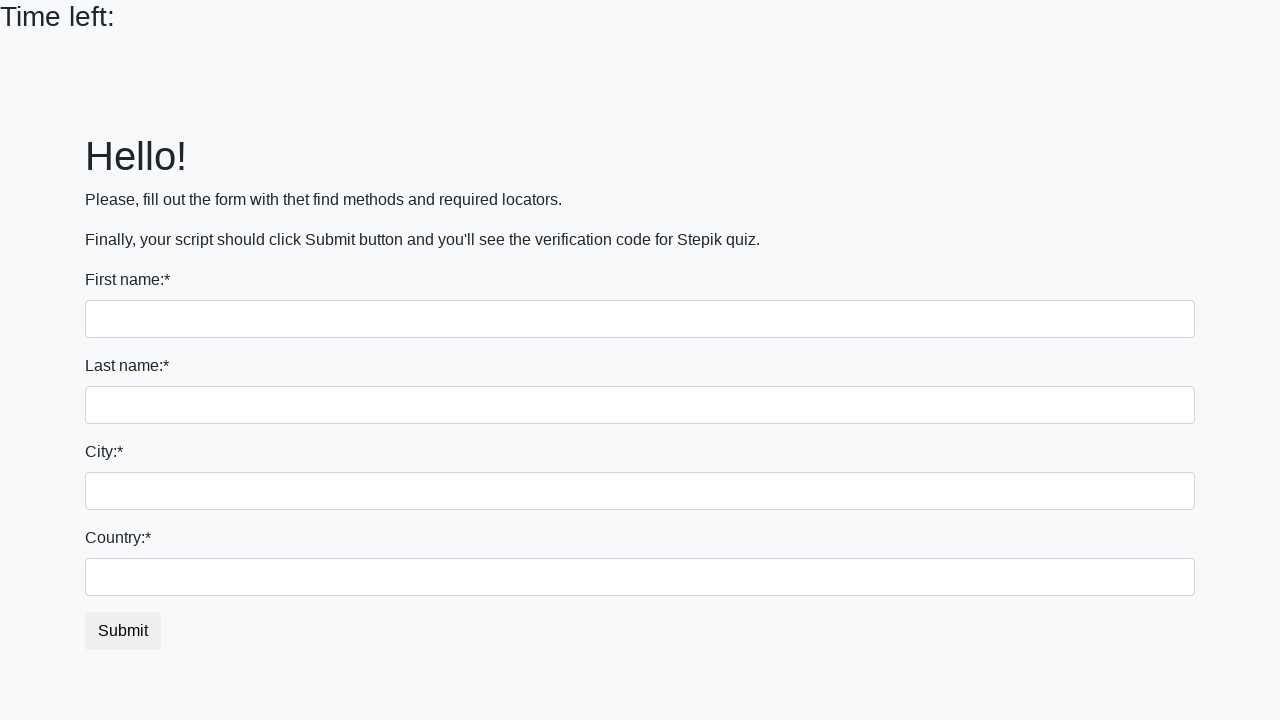

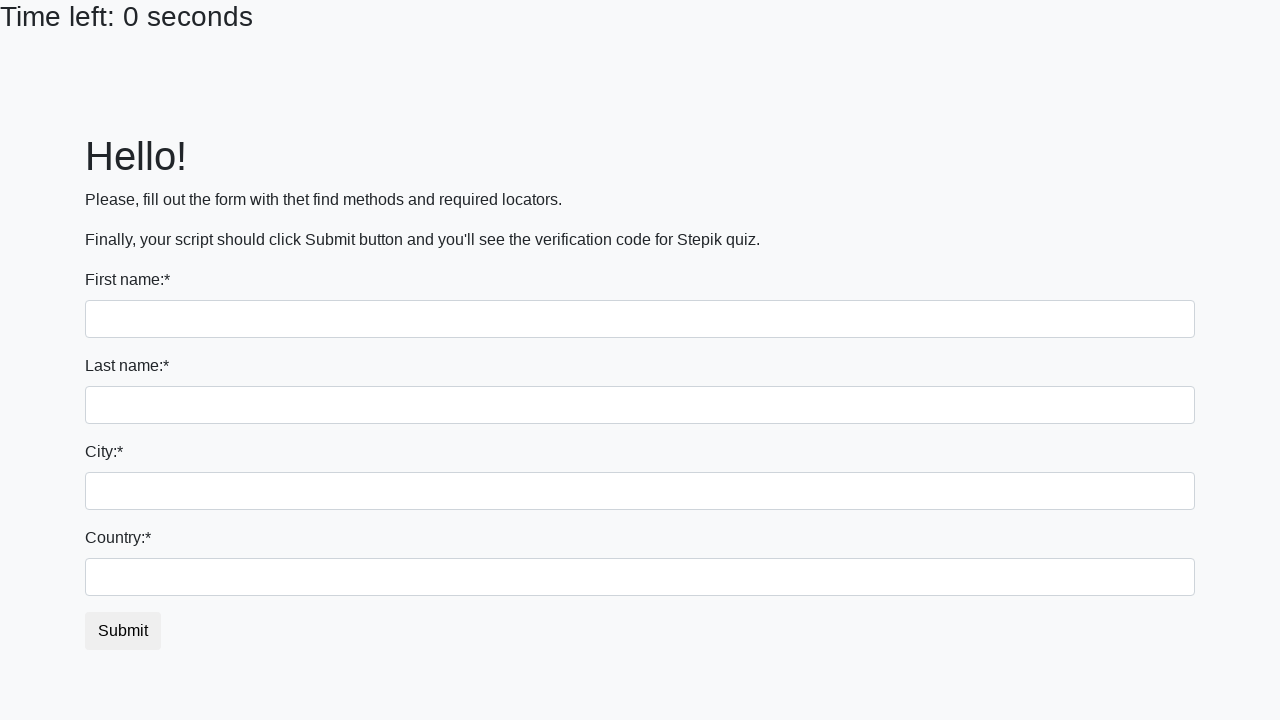